Tests table sorting using semantic class selectors on the second table, clicking the dues header to sort ascending

Starting URL: http://the-internet.herokuapp.com/tables

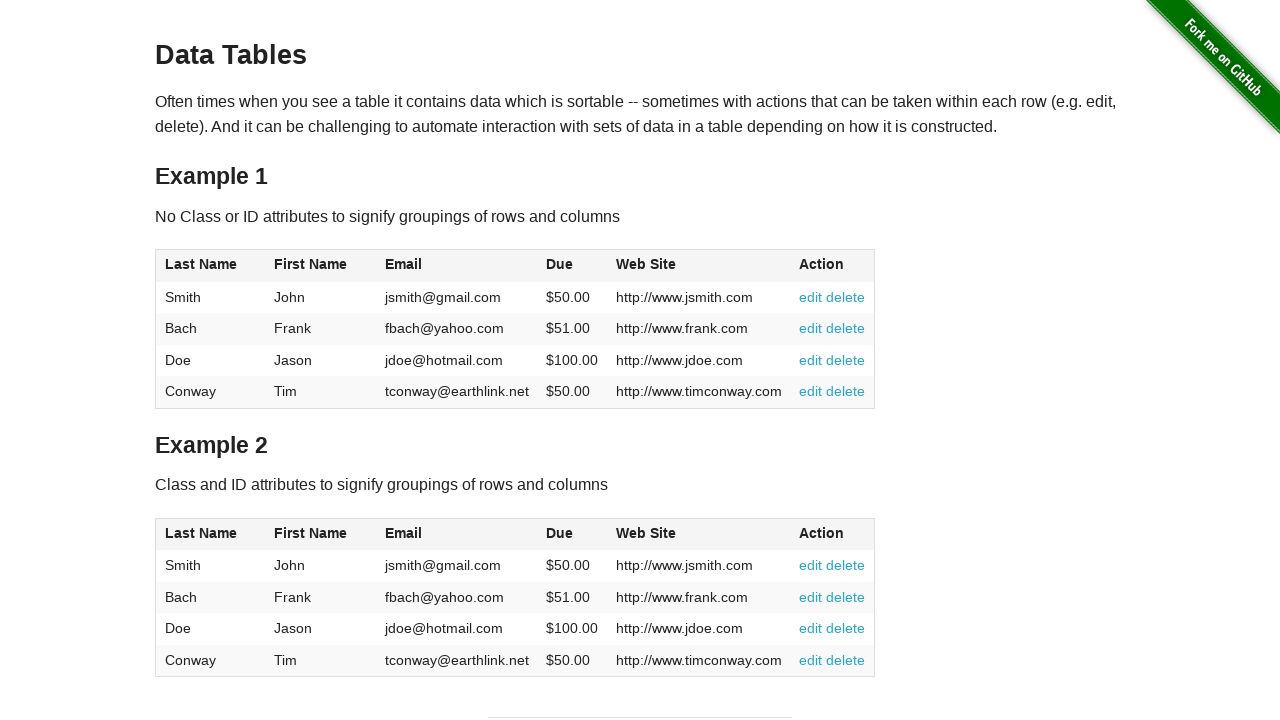

Clicked the Dues column header on the second table to sort ascending at (560, 533) on #table2 thead .dues
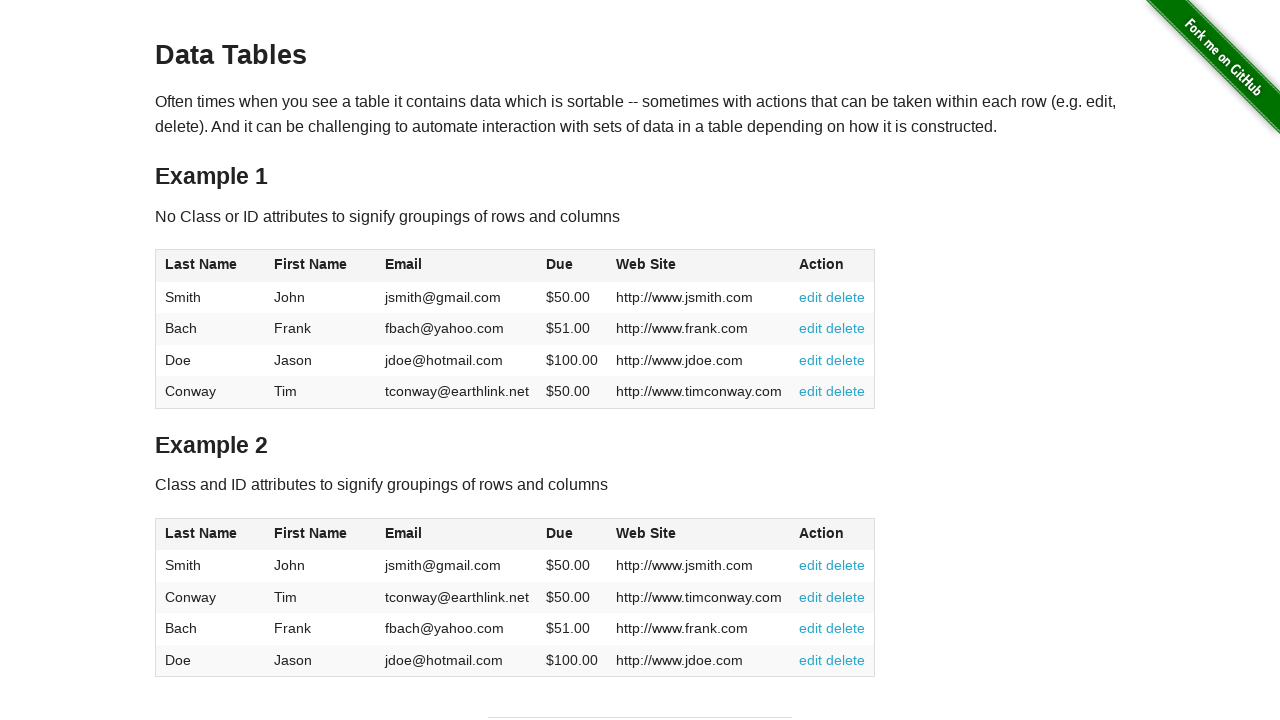

Table sorted successfully - Dues column elements are present in table body
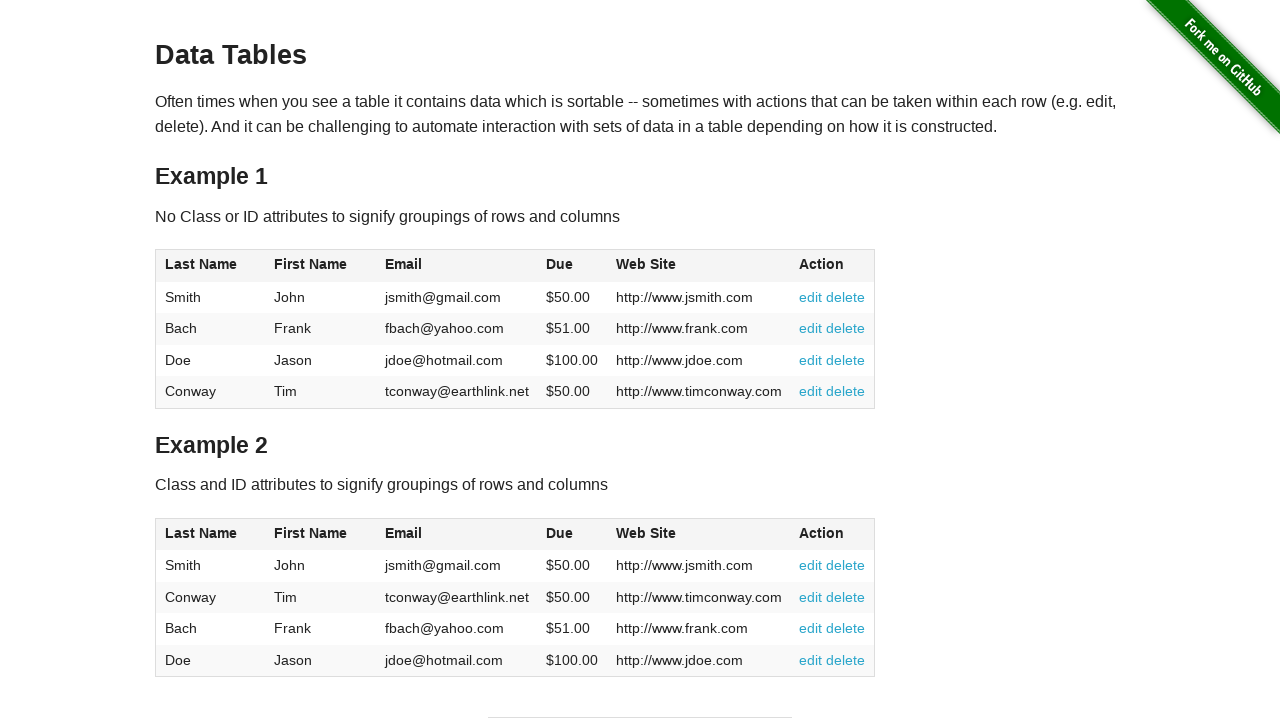

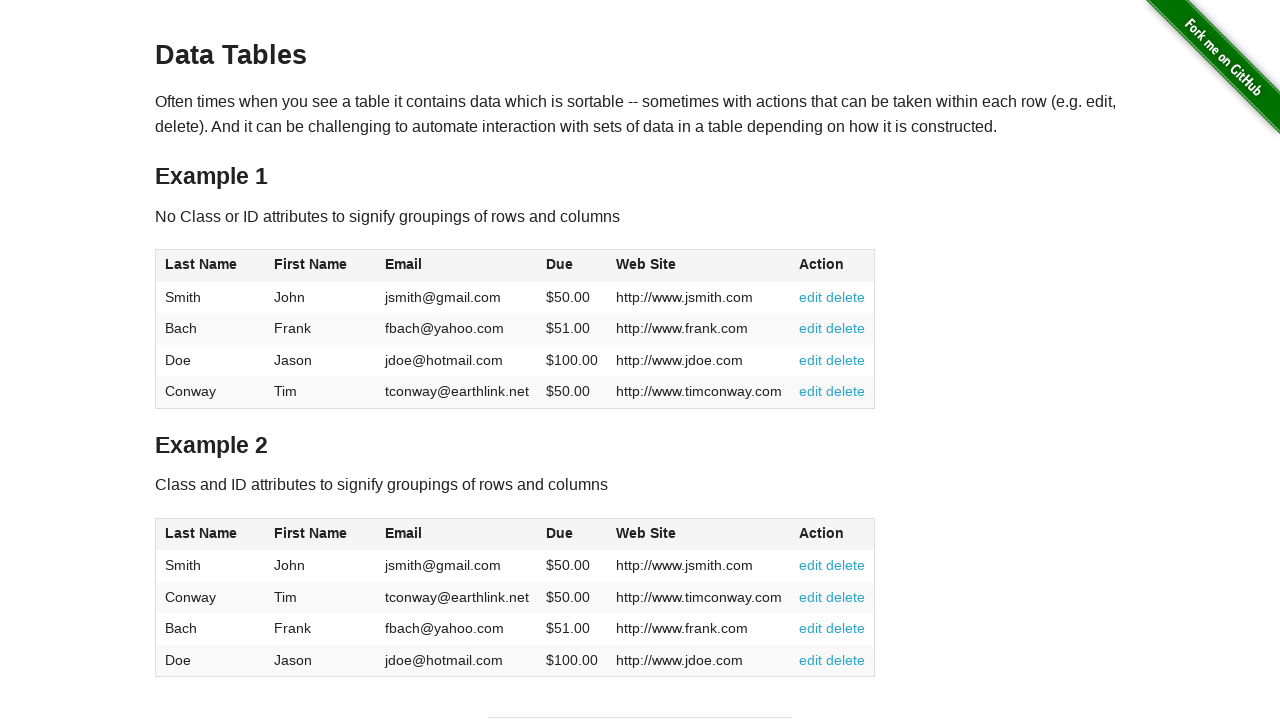